Navigates to the signup page and verifies that links are present on the page

Starting URL: https://freelance-learn-automation.vercel.app/signup

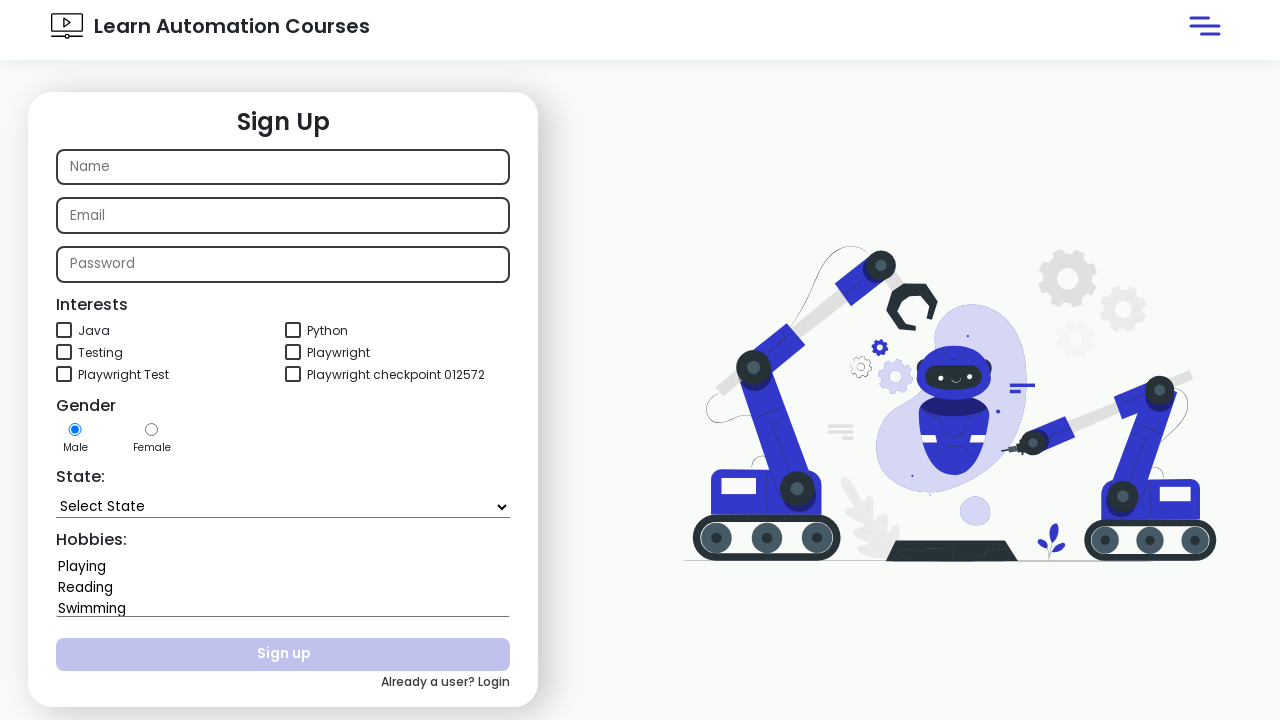

Navigated to signup page
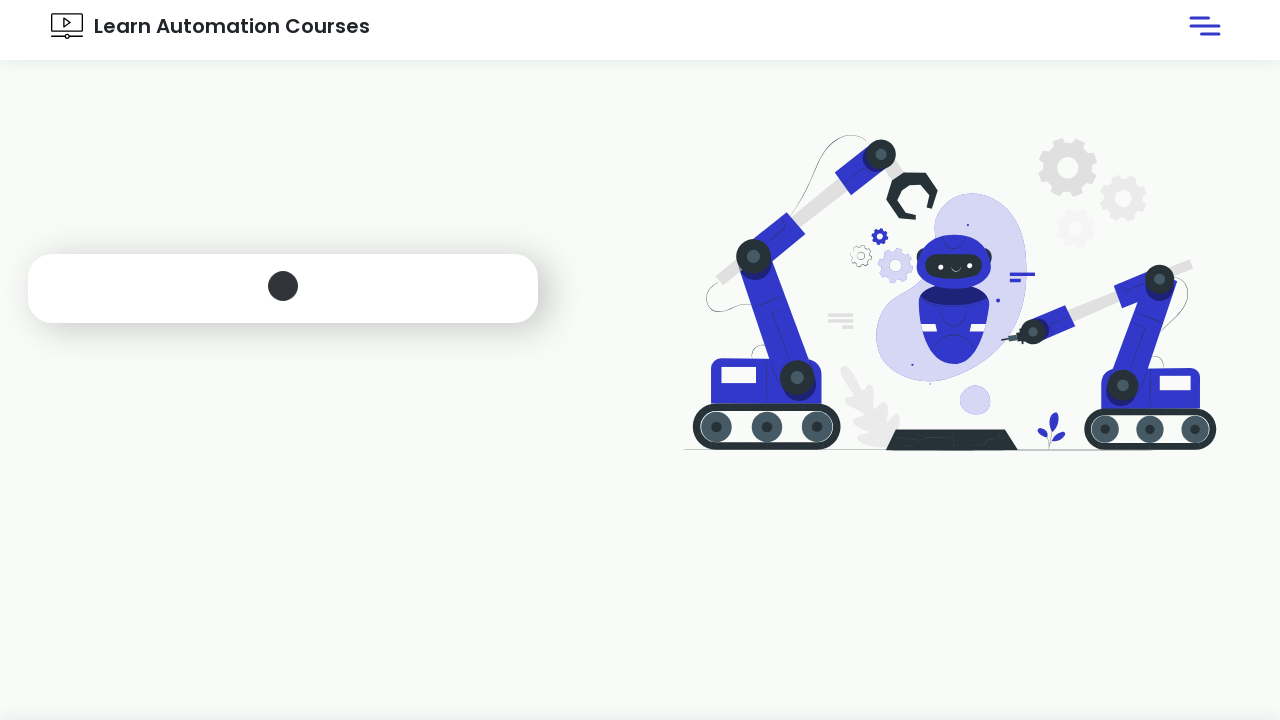

Page fully loaded (domcontentloaded)
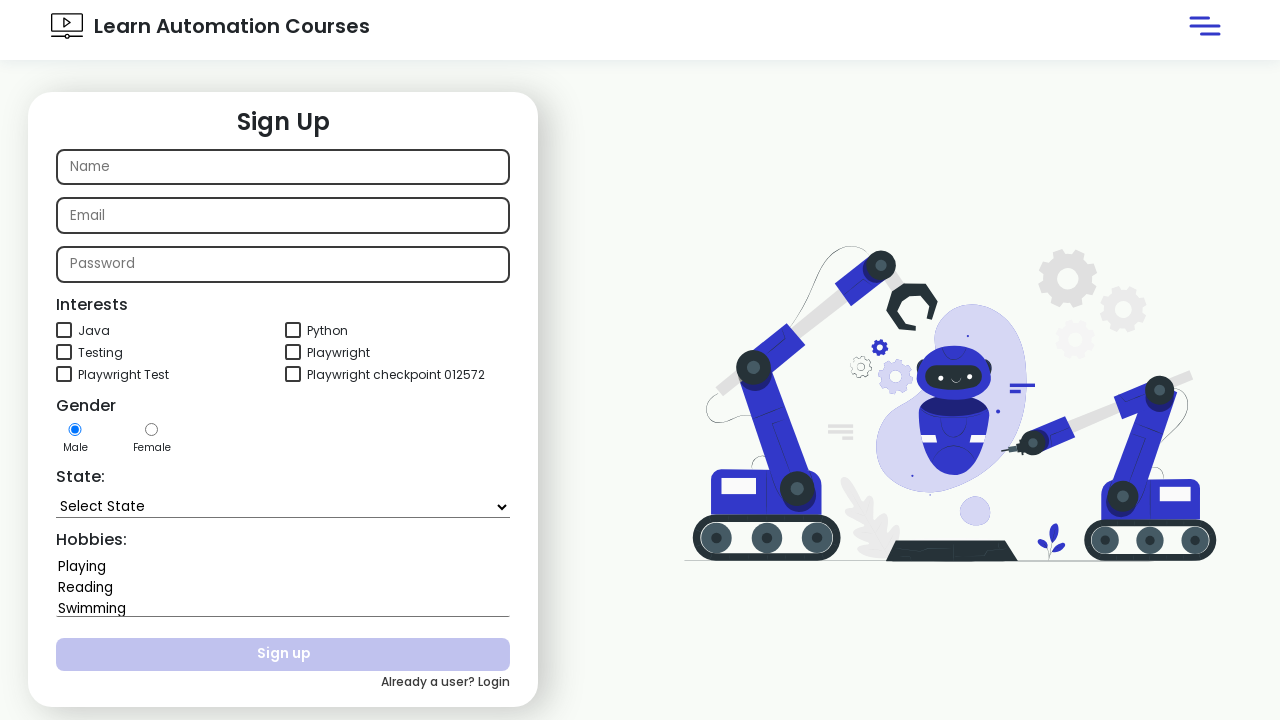

Found 7 links on the page
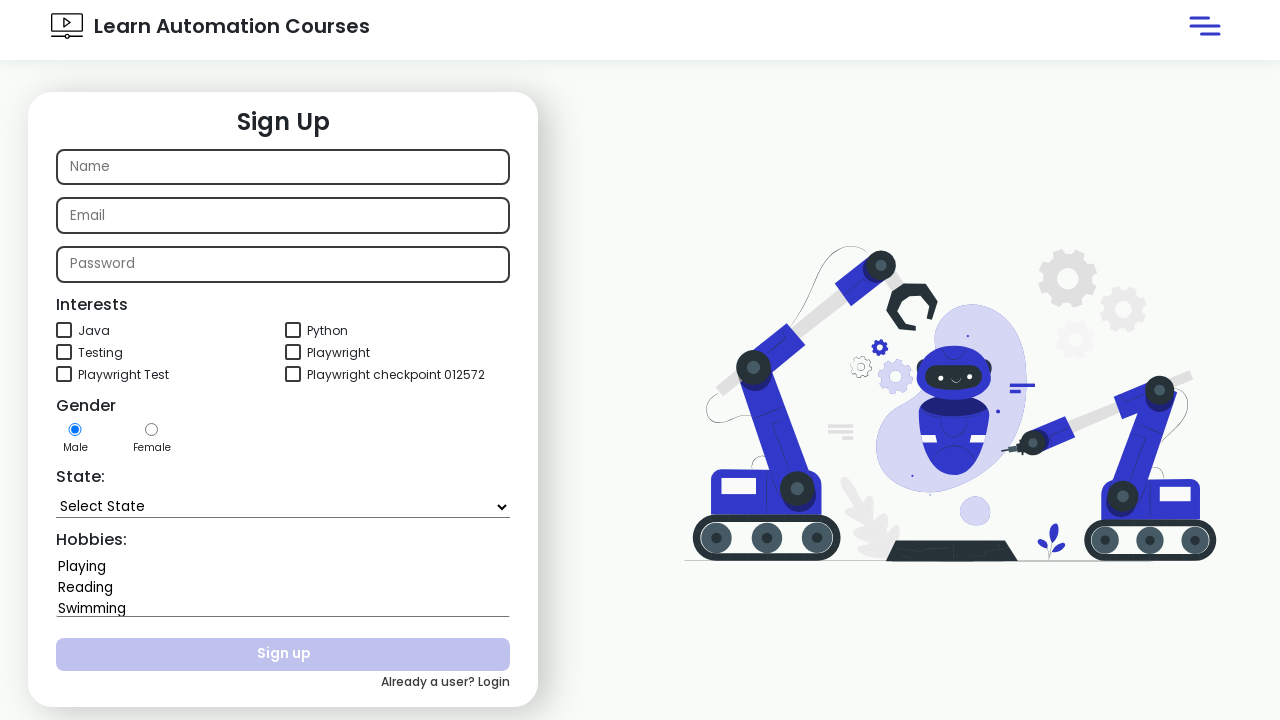

Verified that links are present on the page
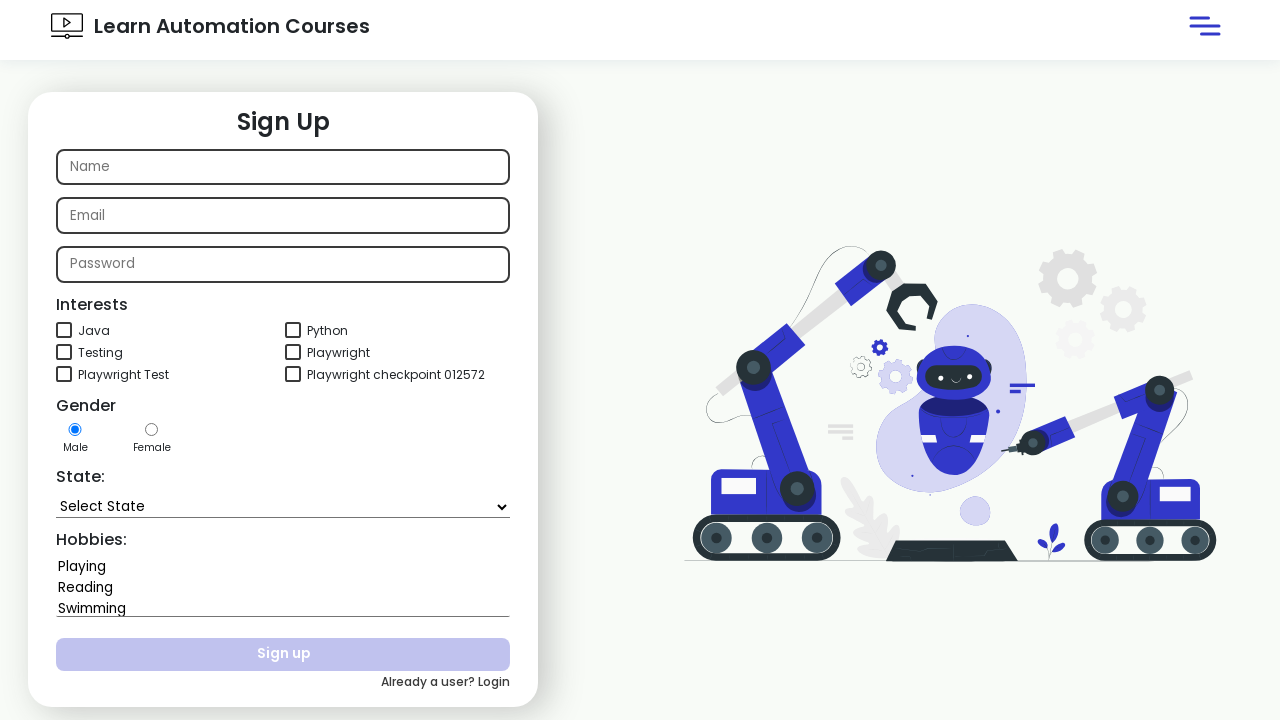

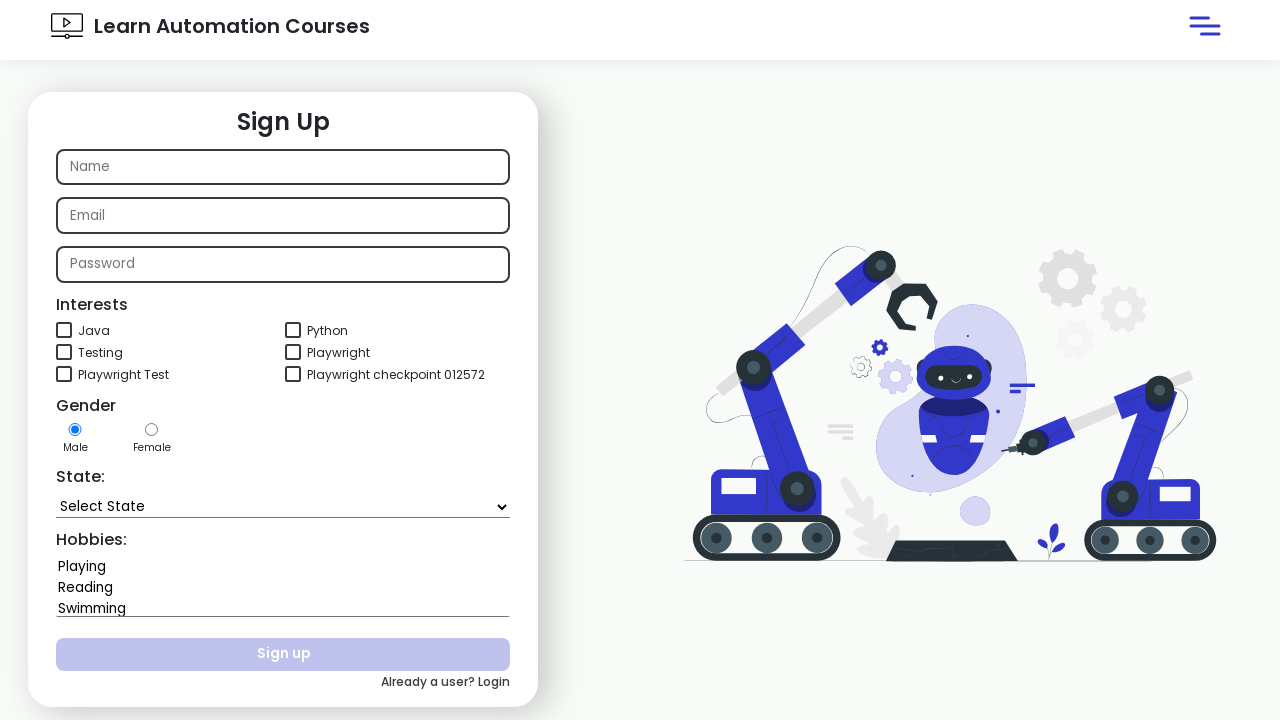